Tests the dynamic click button by clicking it and verifying the confirmation message appears

Starting URL: https://demoqa.com/buttons

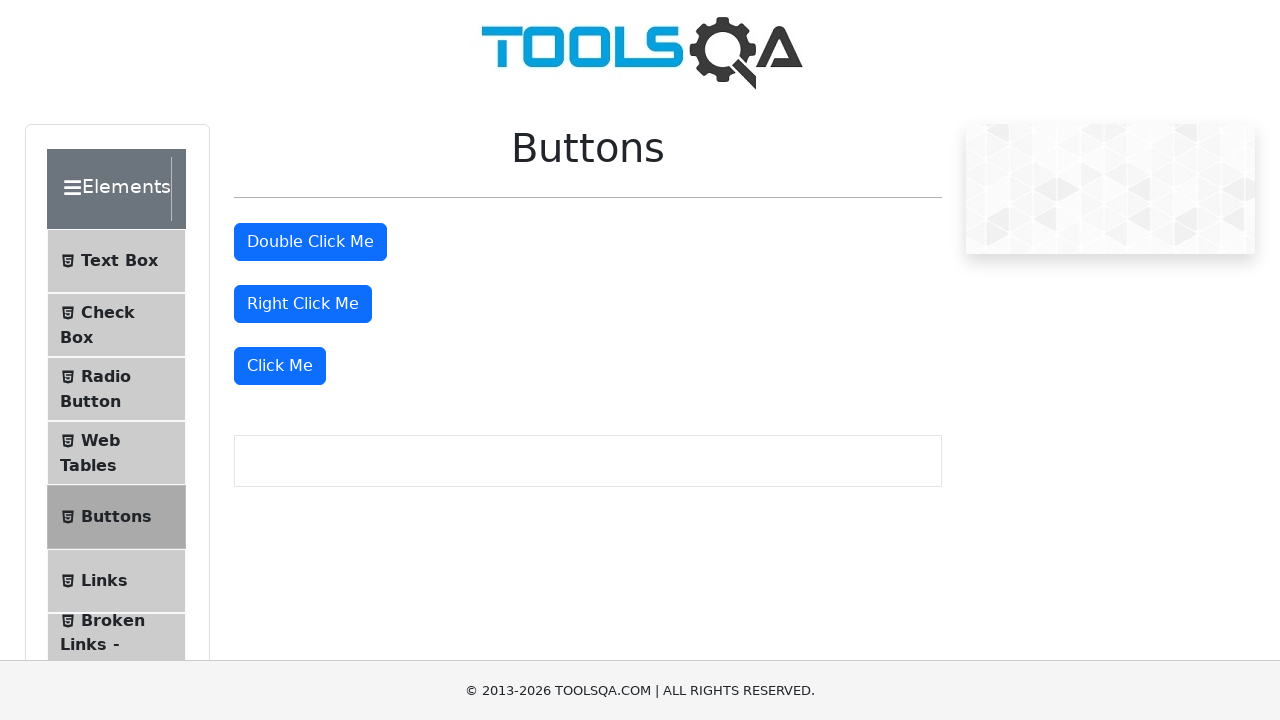

Clicked the 'Click Me' button at (280, 366) on xpath=//button[text()='Click Me']
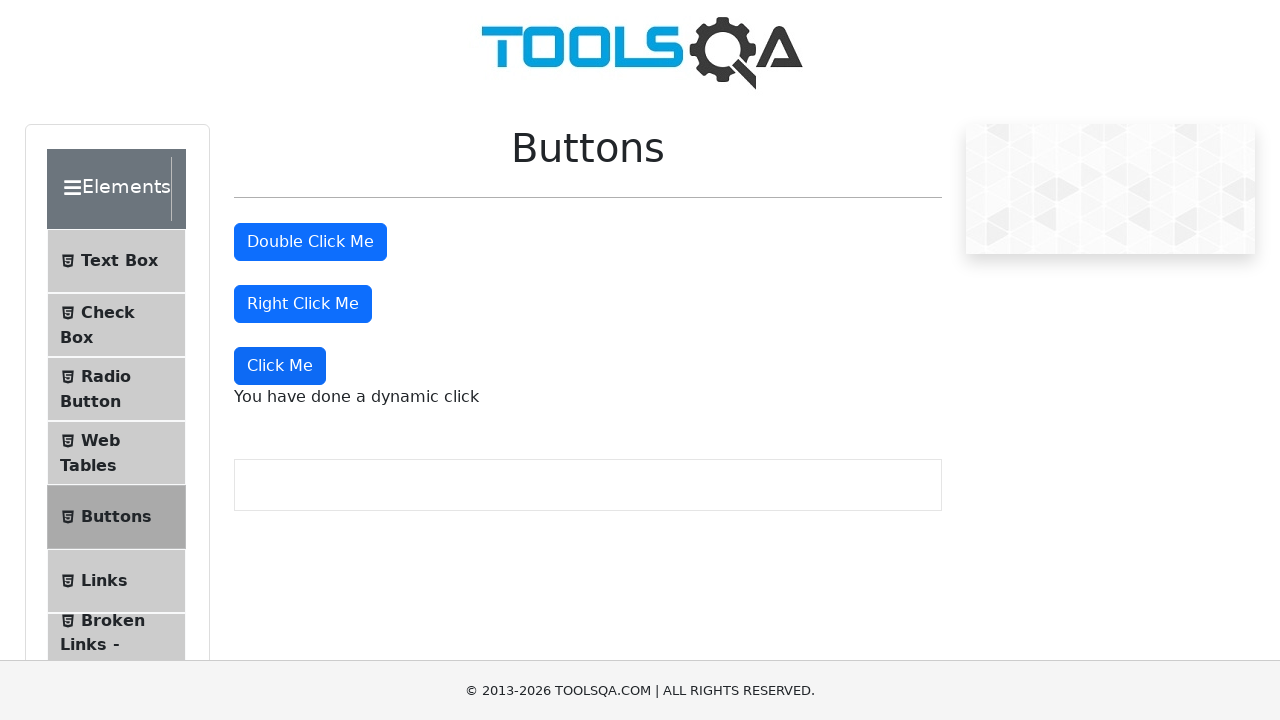

Dynamic click message appeared
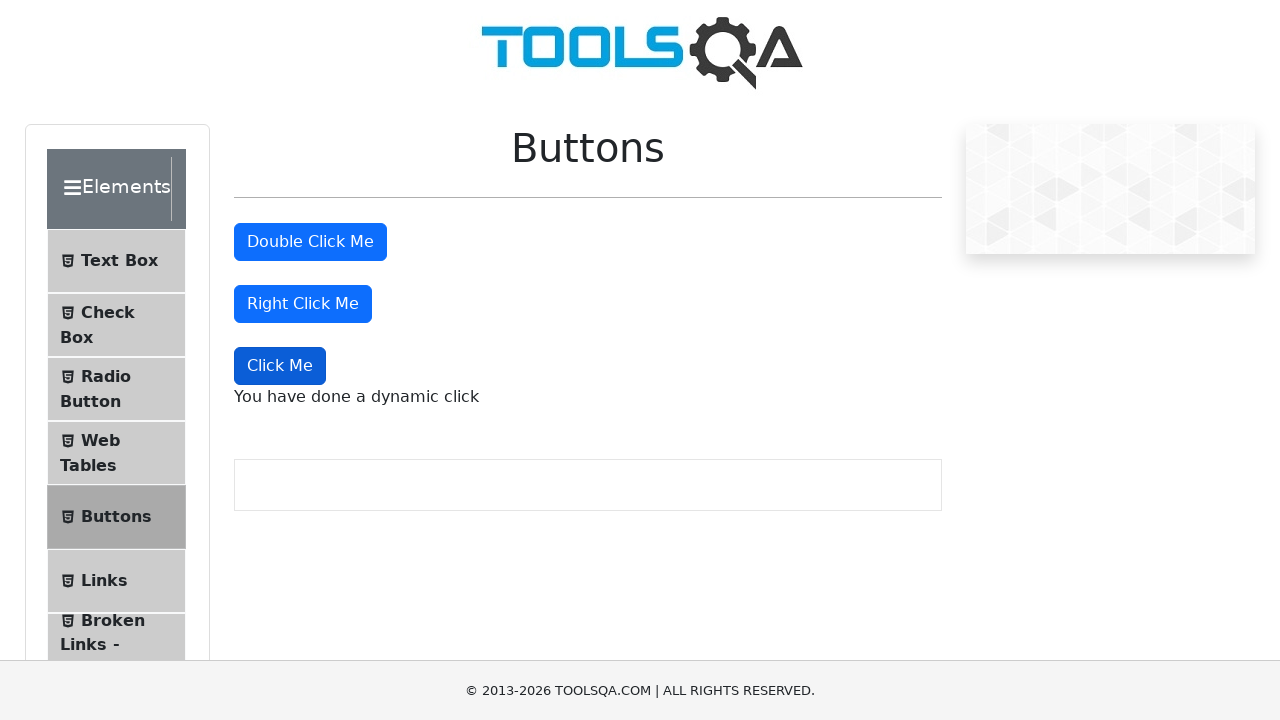

Retrieved dynamic click confirmation message
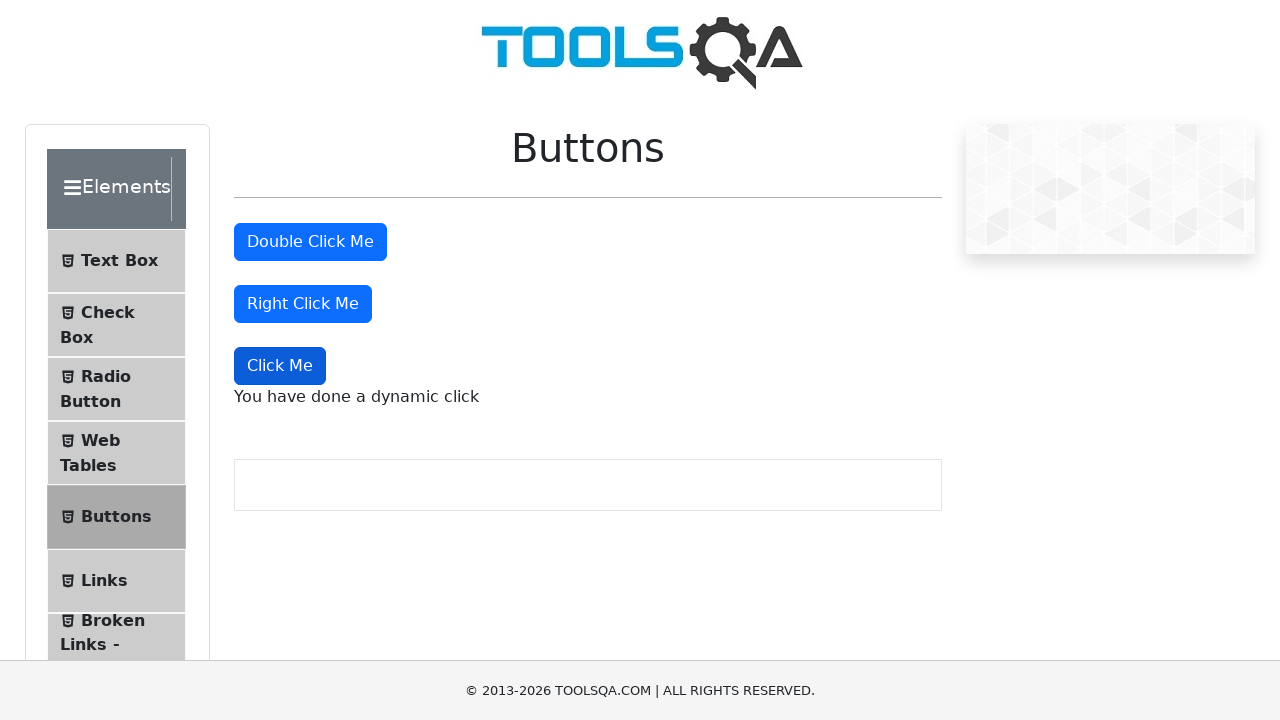

Verified confirmation message equals 'You have done a dynamic click'
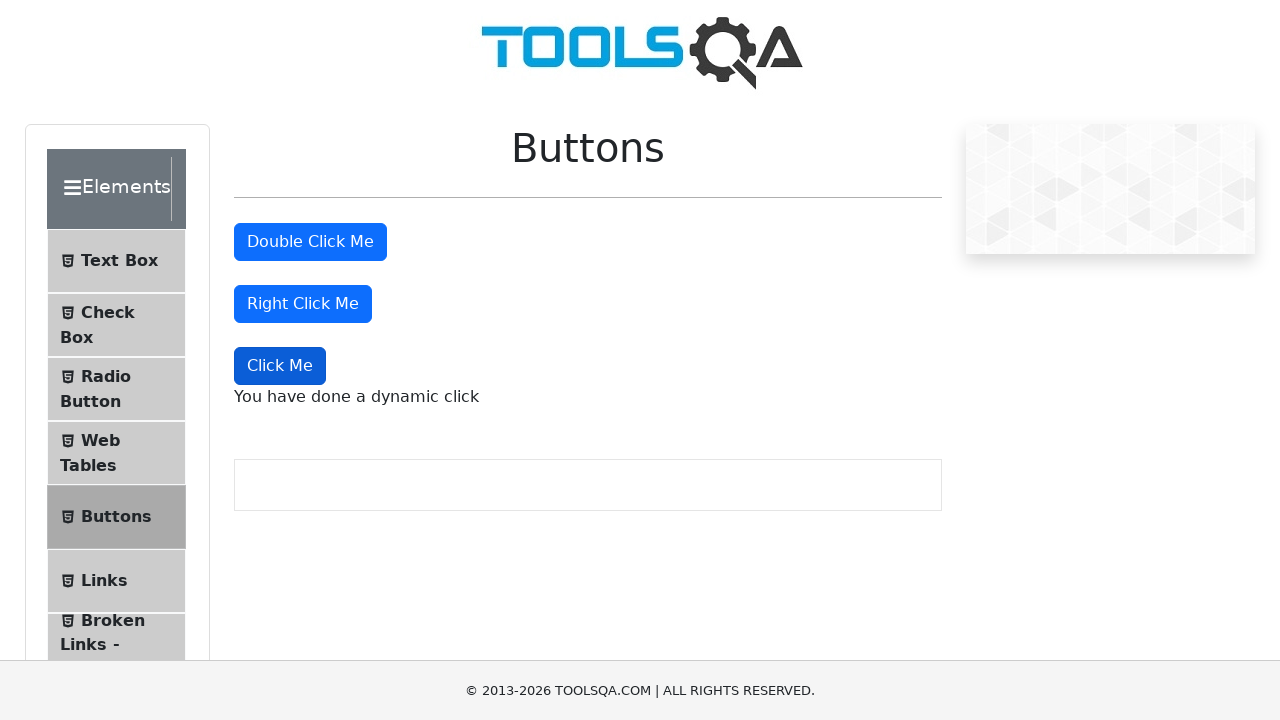

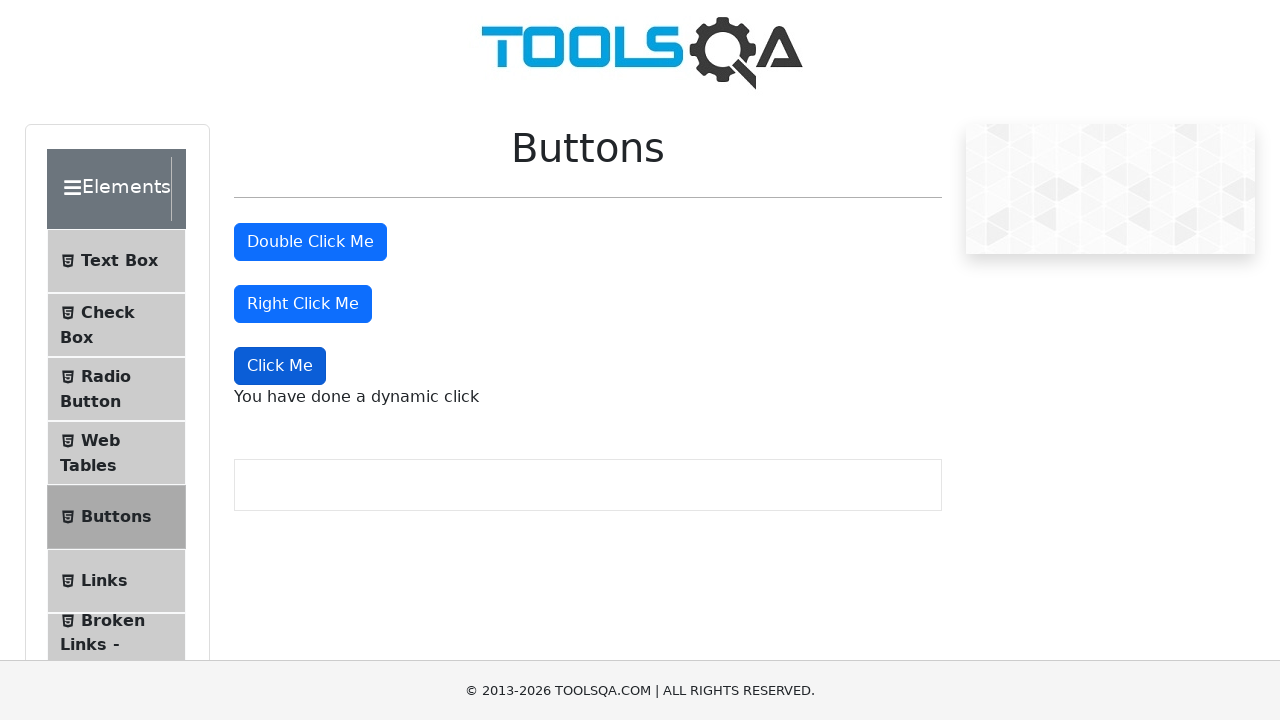